Navigates to SpiceJet airline website and verifies the page loads by checking the title

Starting URL: https://www.spicejet.com/

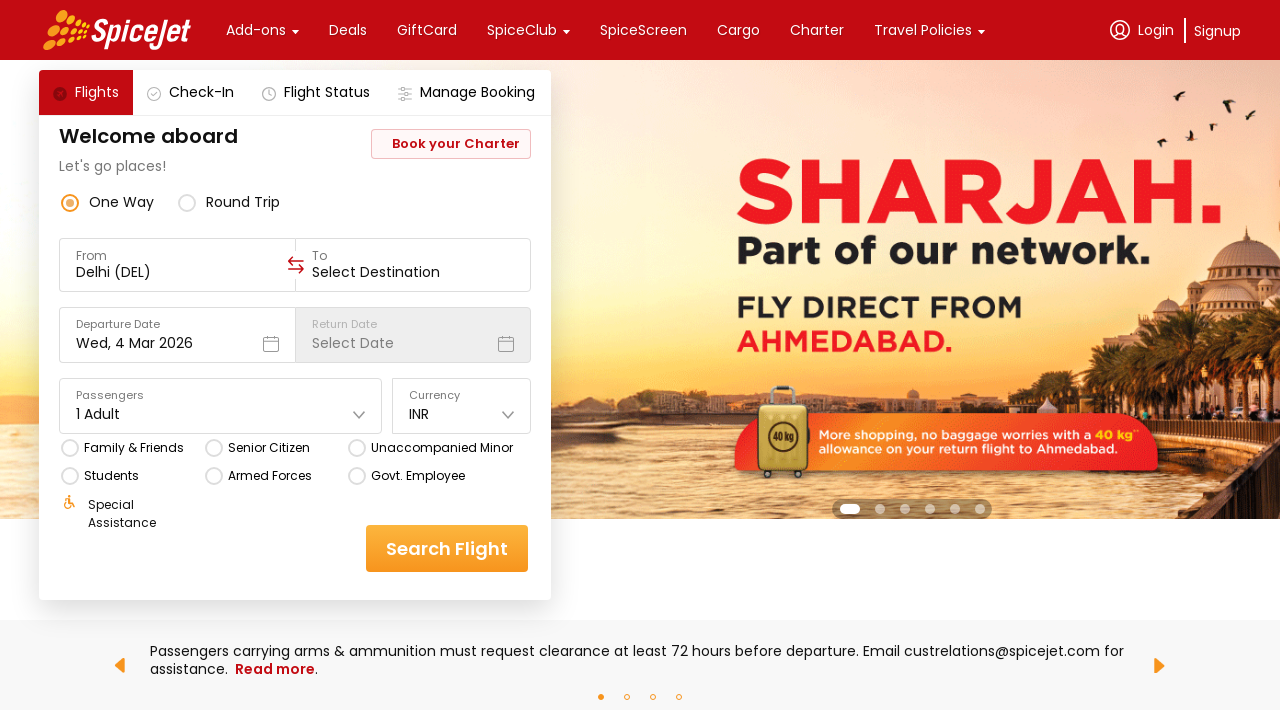

Navigated to SpiceJet airline website
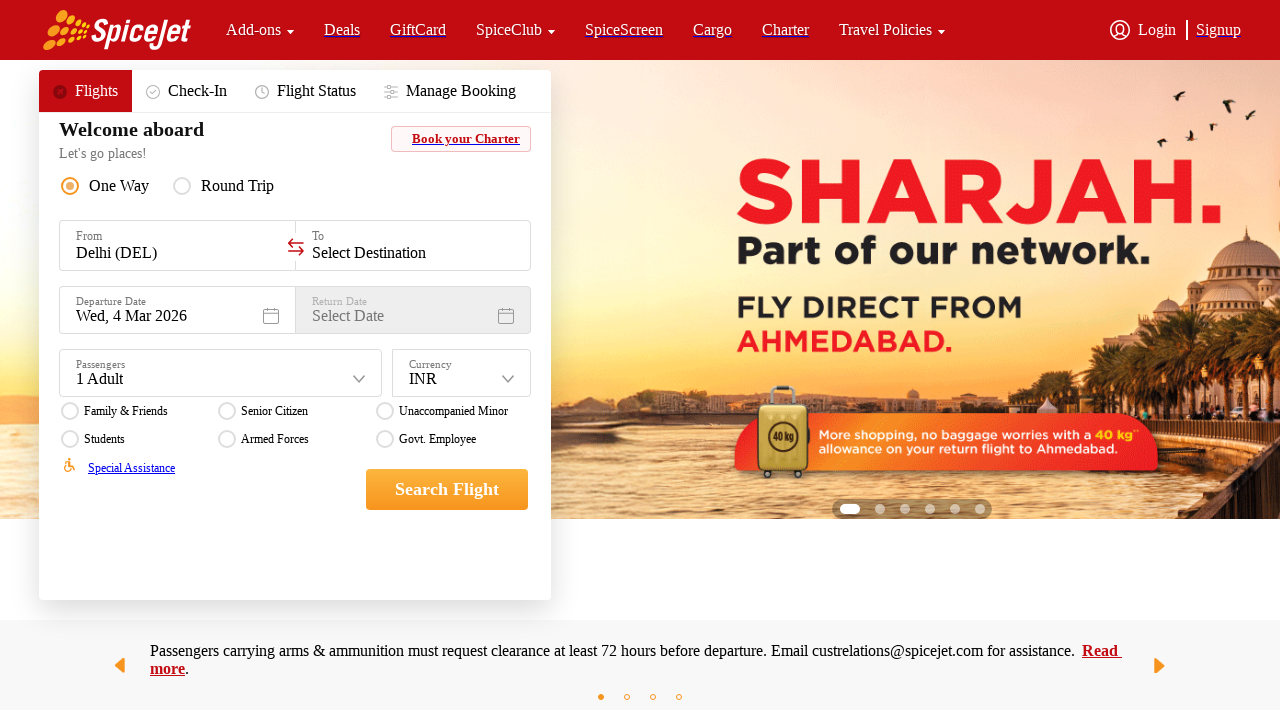

Retrieved page title: SpiceJet - Flight Booking for Domestic and International, Cheap Air Tickets
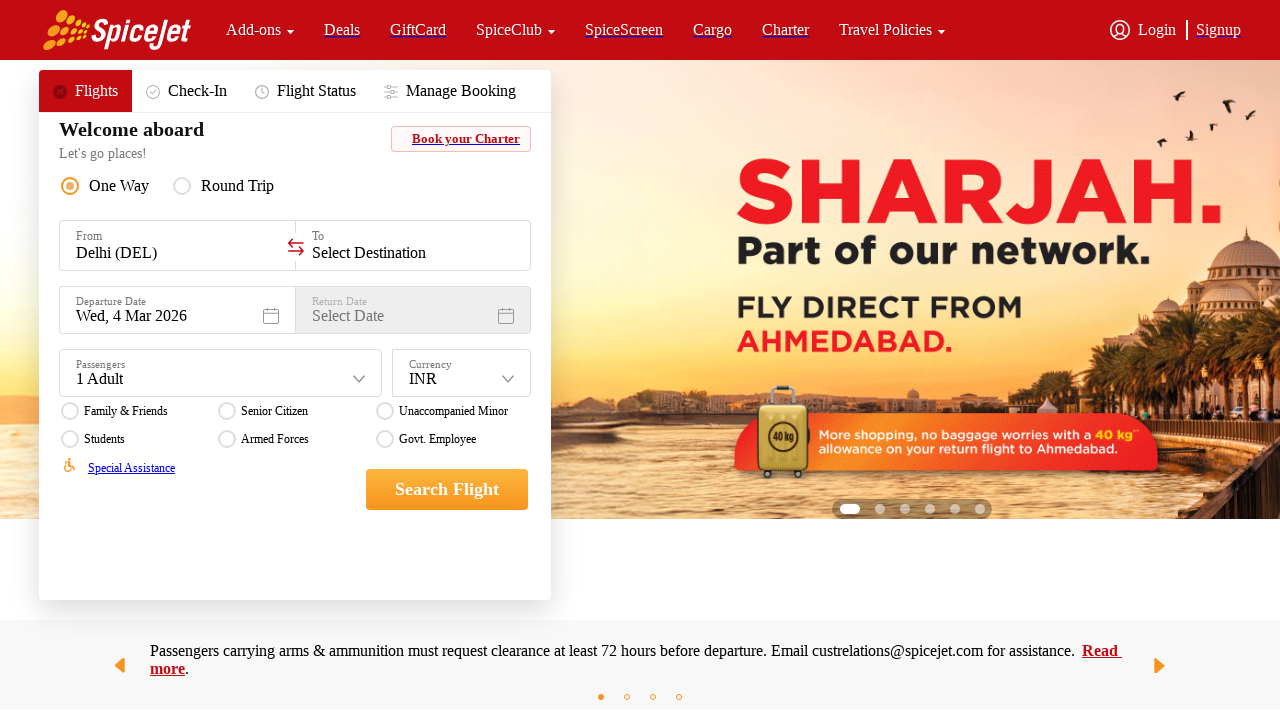

Printed page title to console
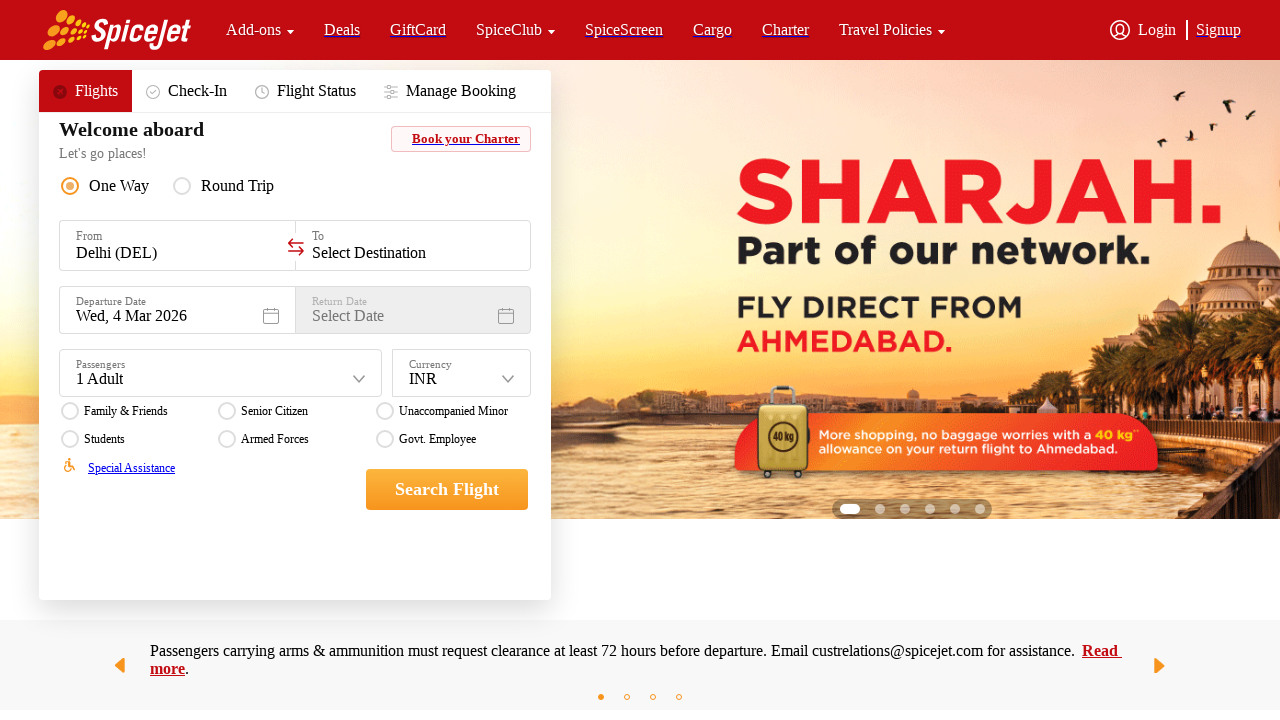

Cleared all cookies from browser context
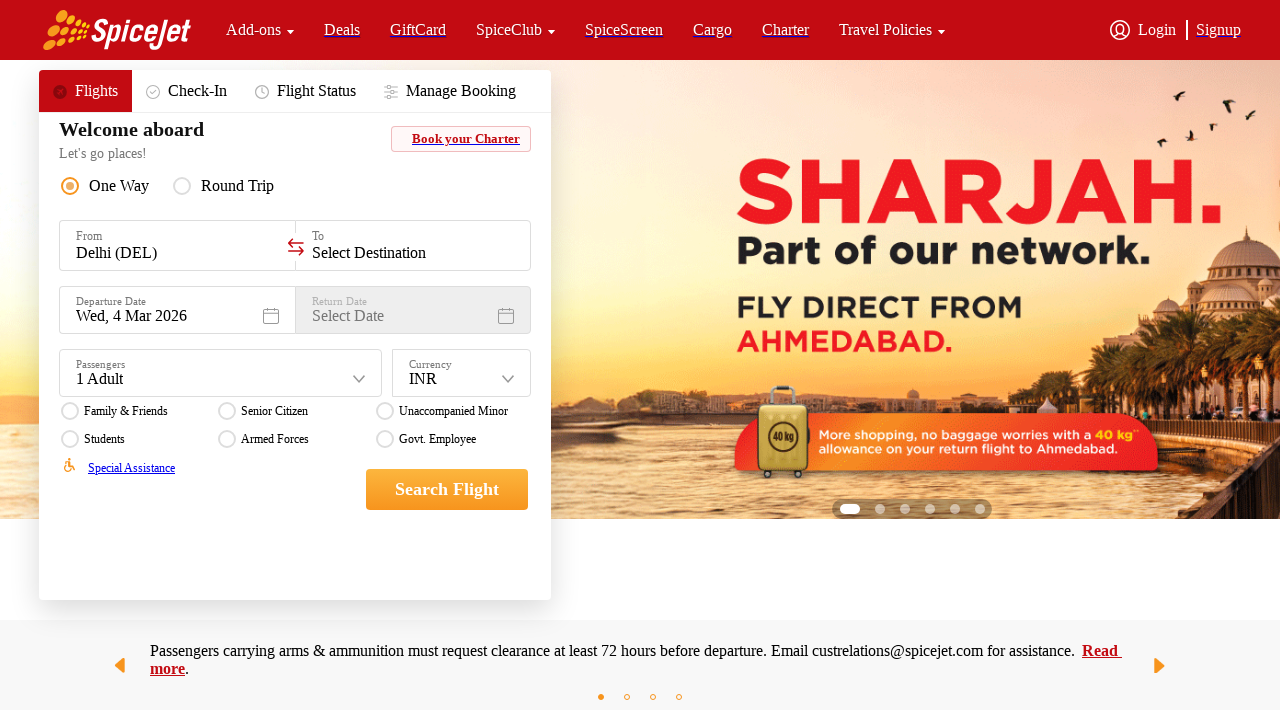

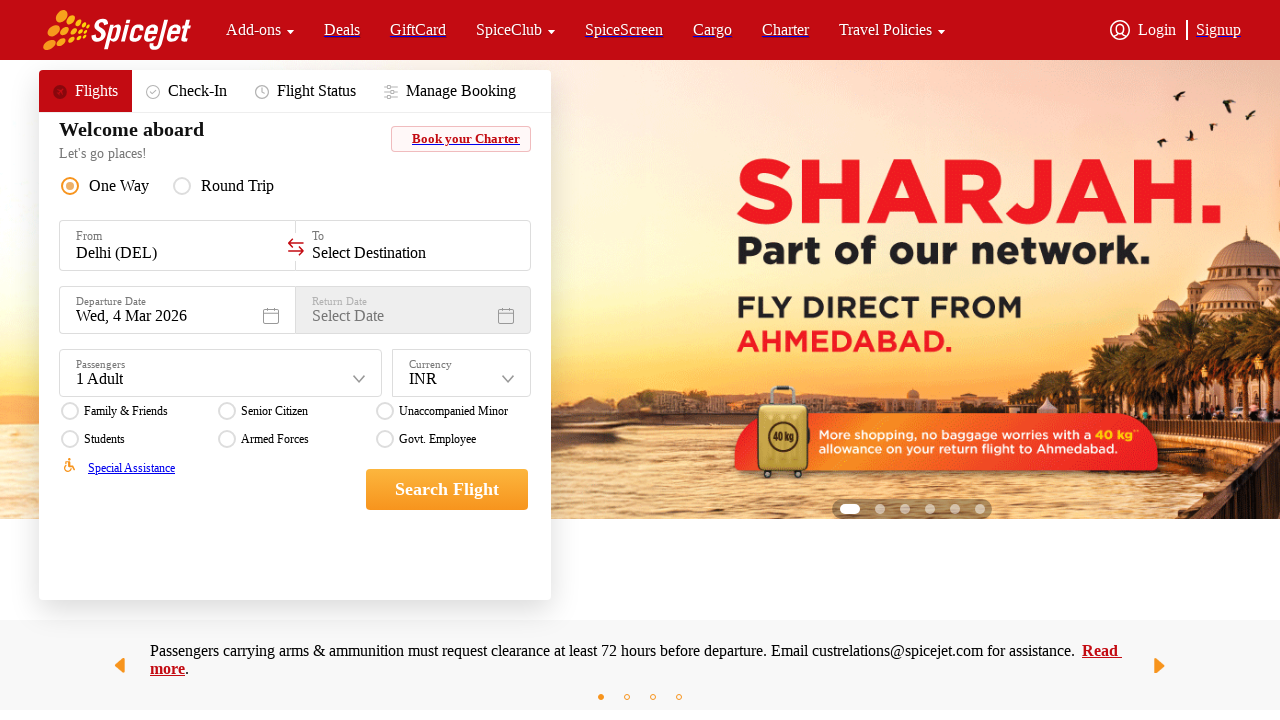